Tests add/remove element functionality by clicking Add Element button to create a Delete button, then clicking Delete to remove it

Starting URL: https://practice.cydeo.com/add_remove_elements/

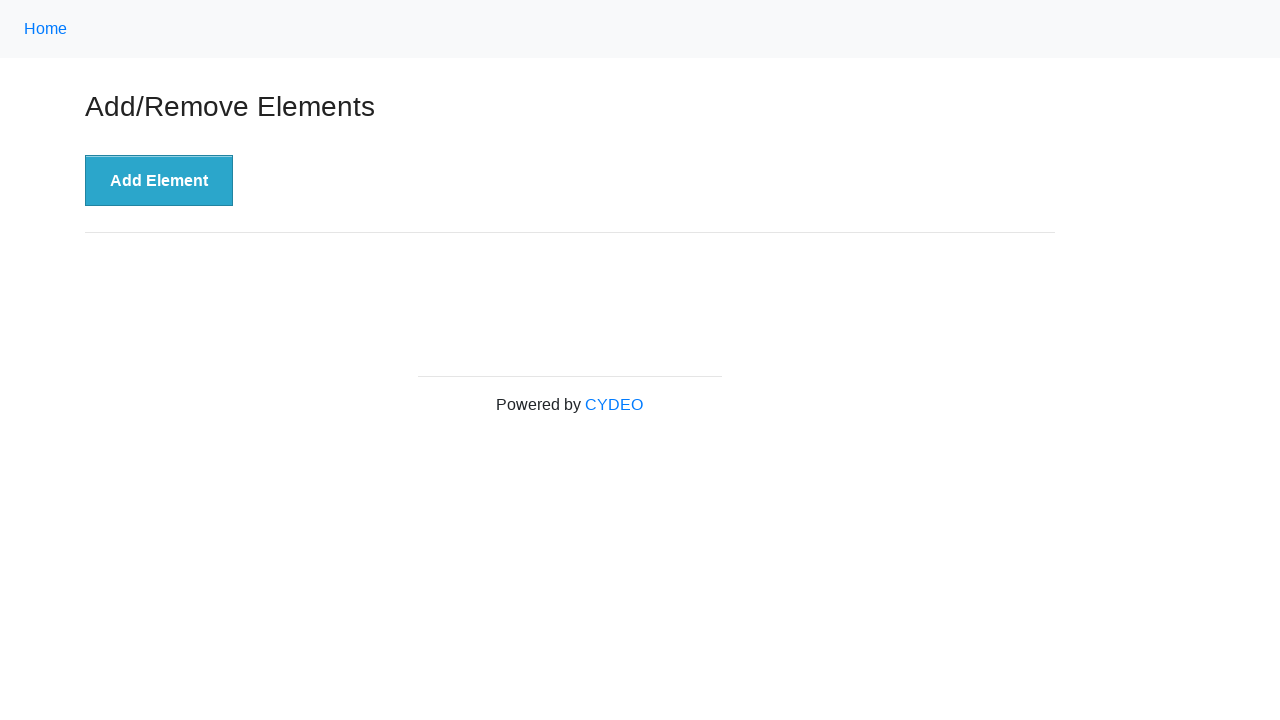

Clicked Add Element button to create a Delete button at (159, 181) on xpath=//button[.='Add Element']
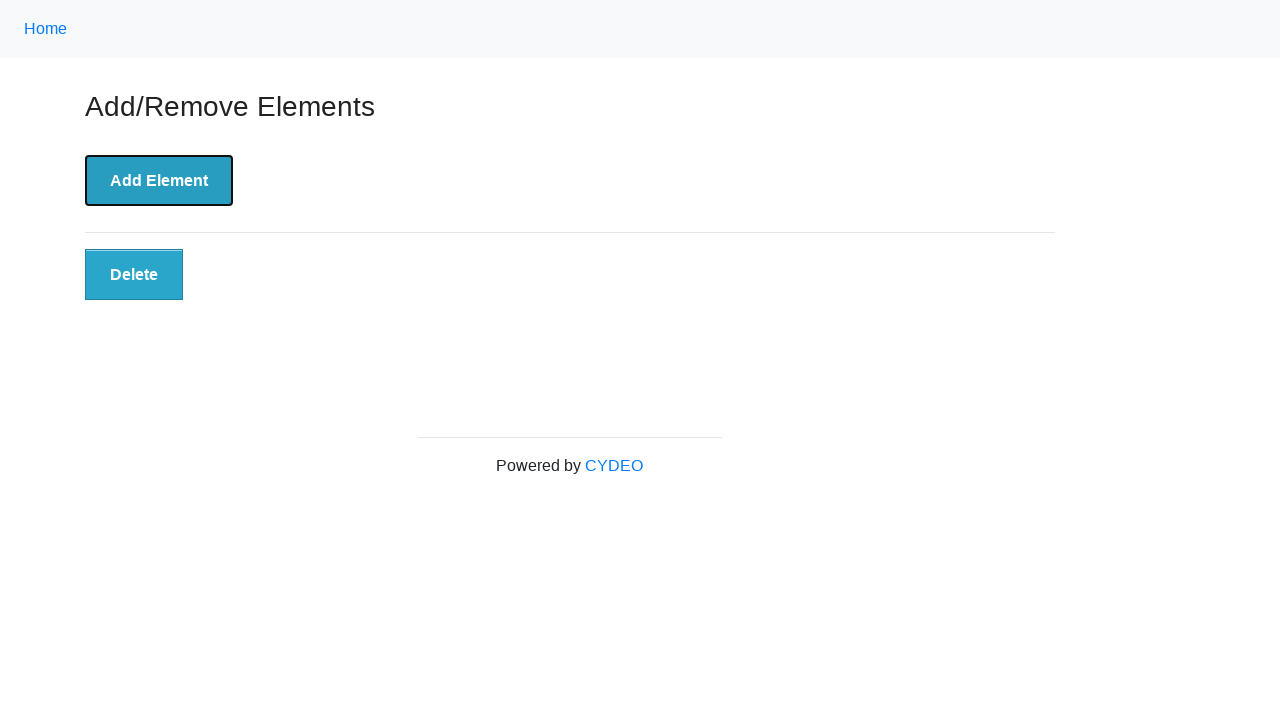

Delete button appeared after clicking Add Element
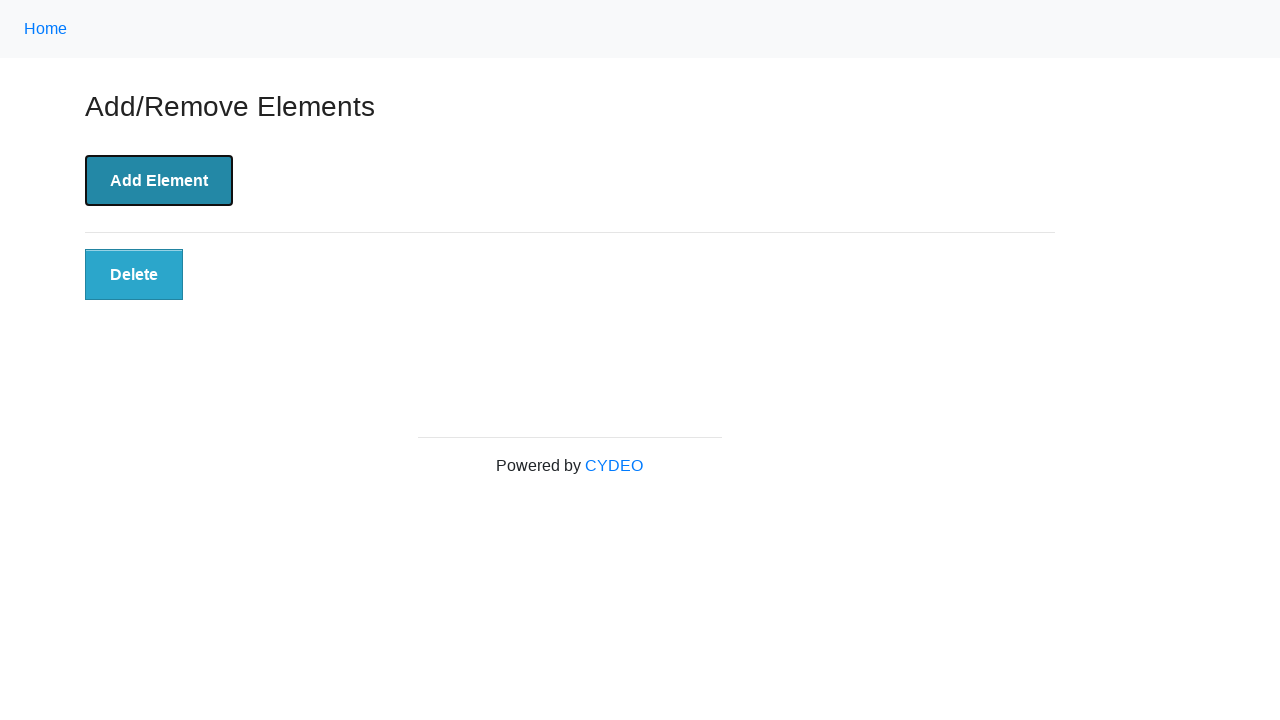

Located the Delete button element
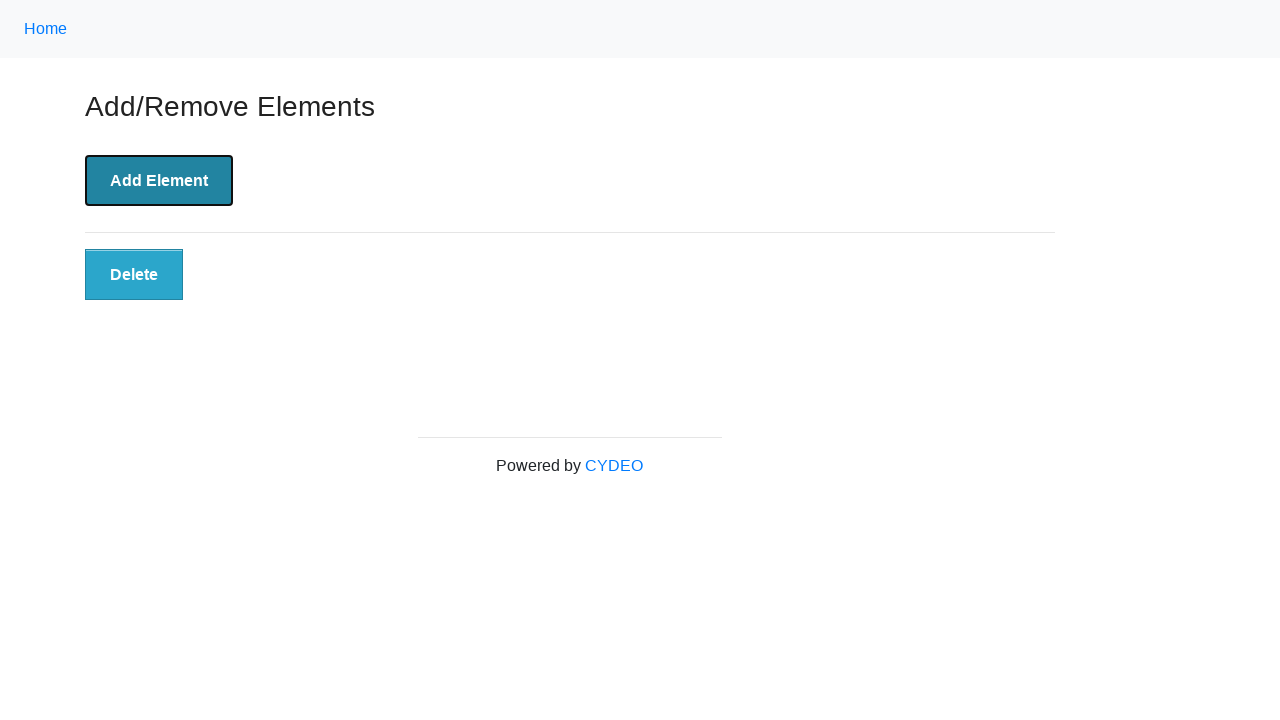

Verified Delete button is visible
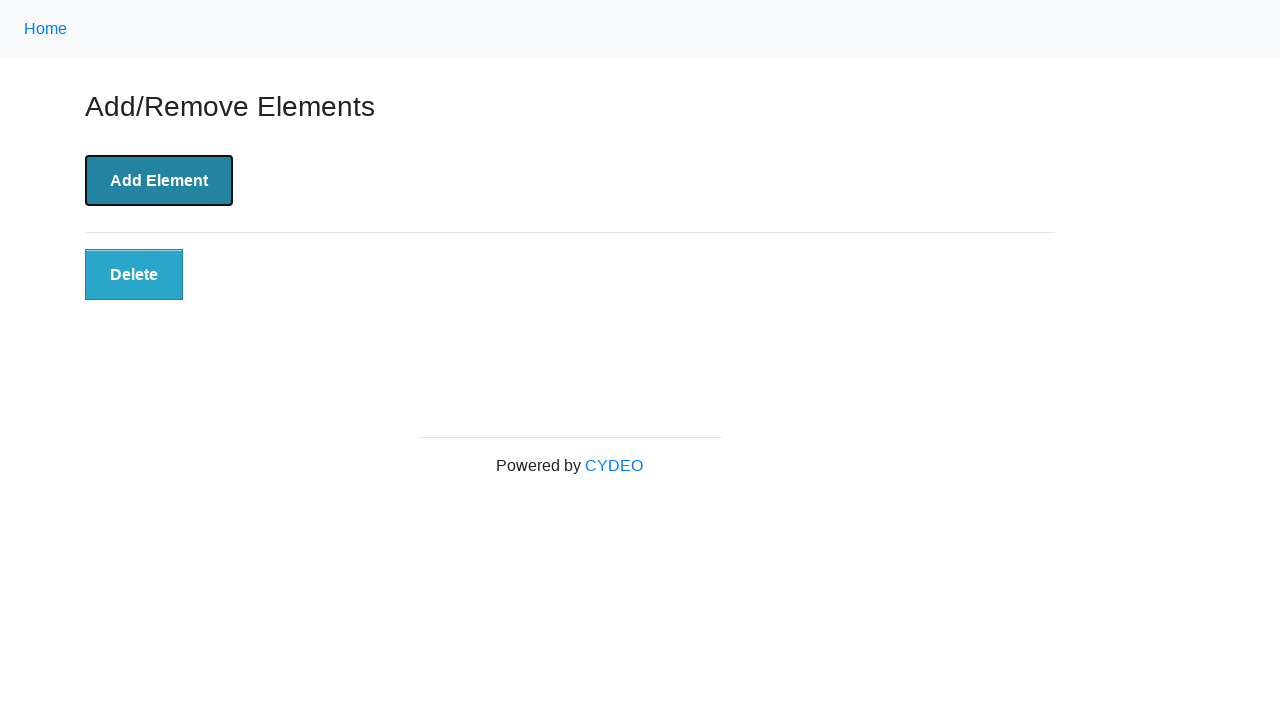

Clicked Delete button to remove the element at (134, 275) on xpath=//button[@class='added-manually']
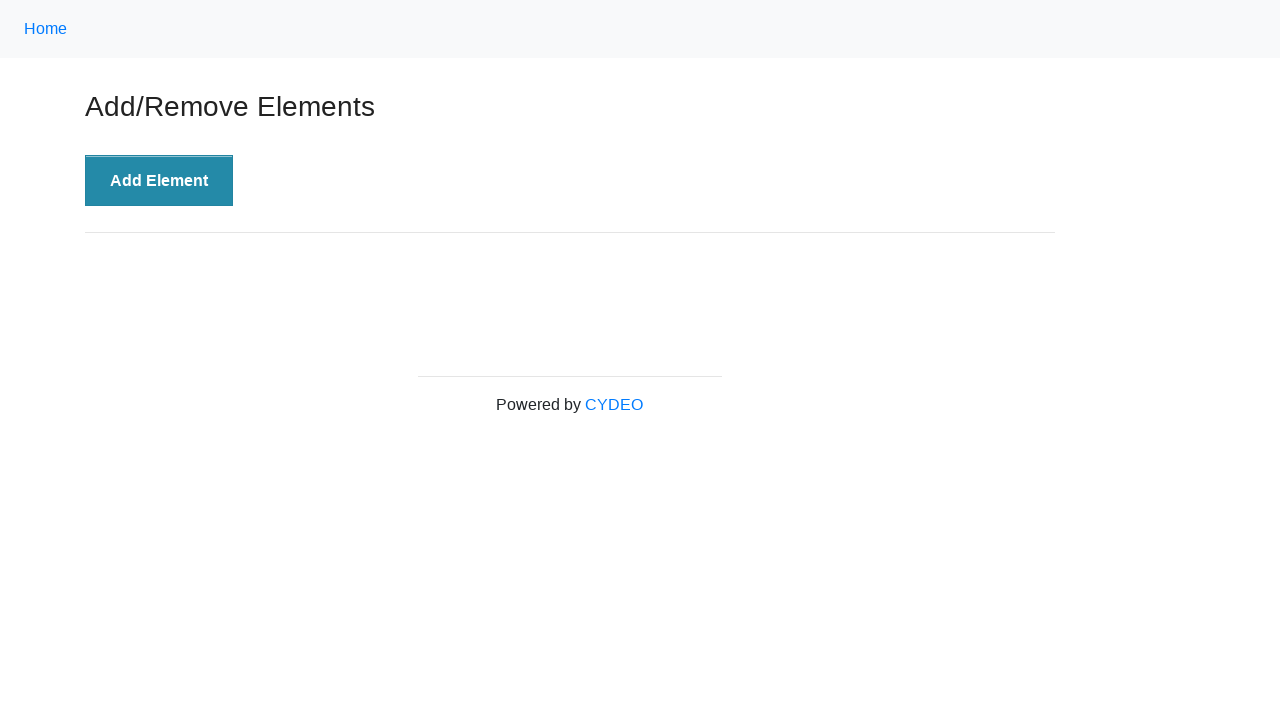

Verified Delete button is no longer displayed after clicking it
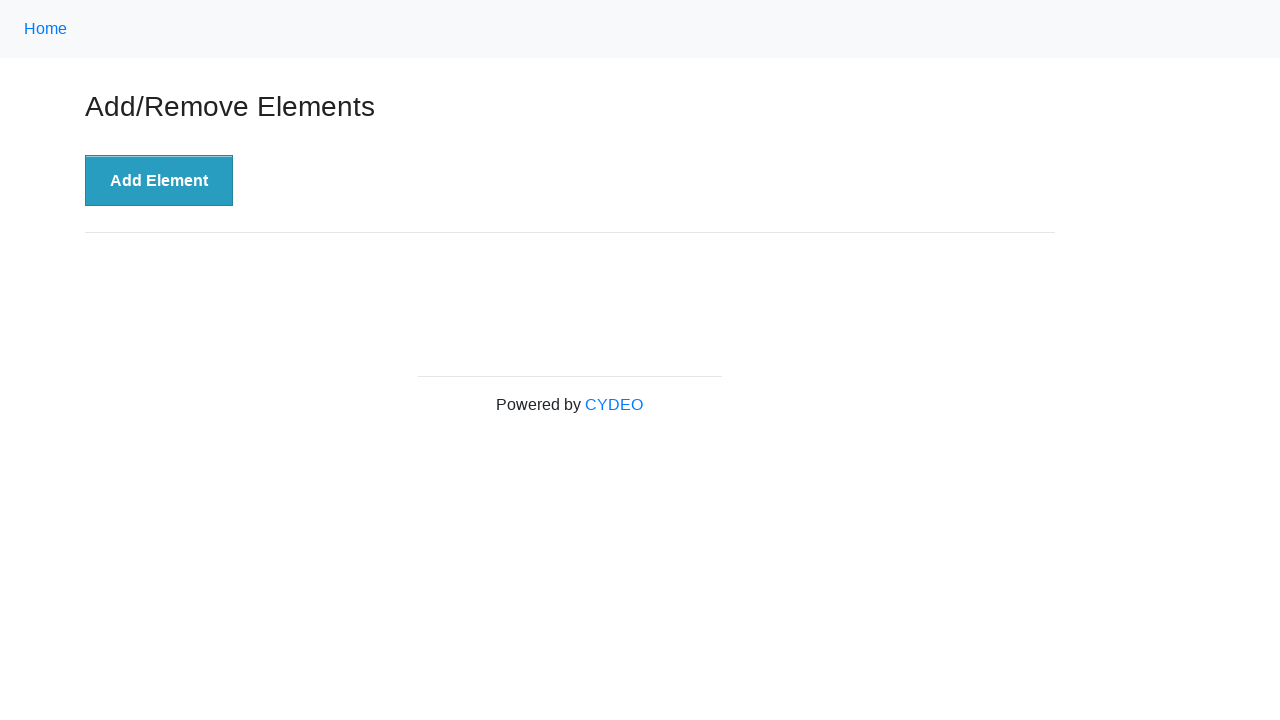

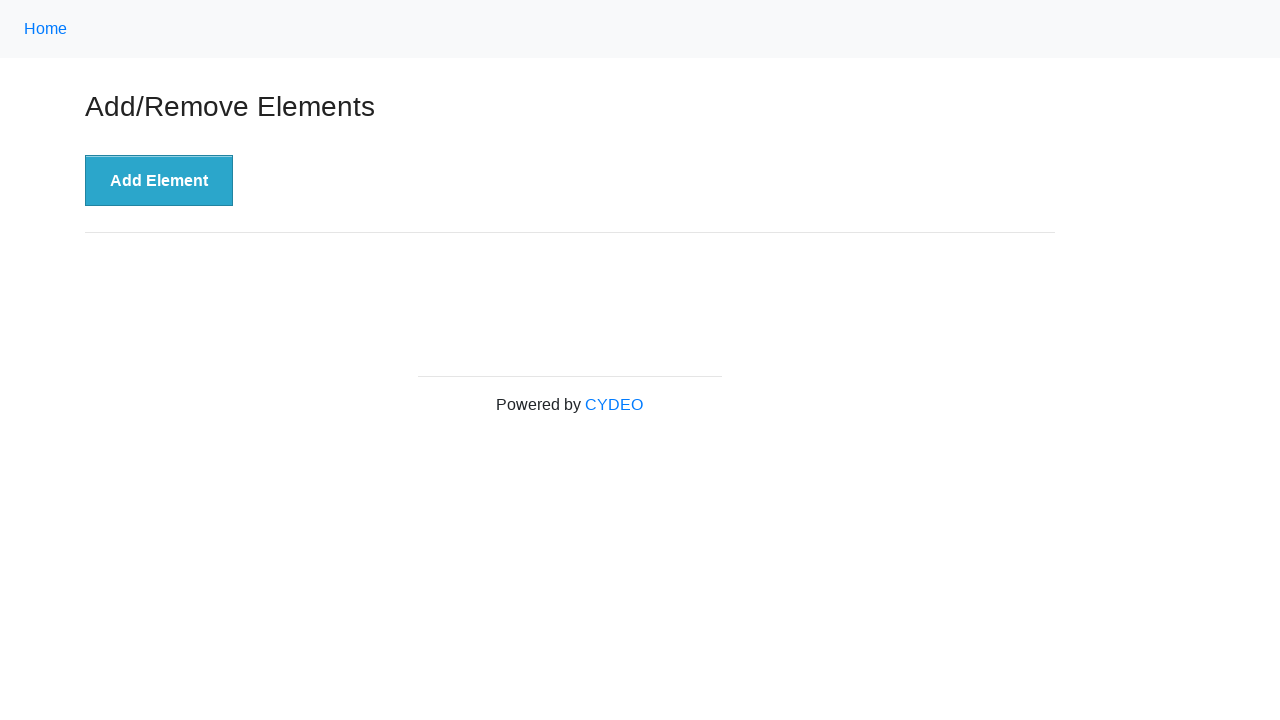